Retrieves a value from an element attribute, performs a mathematical calculation, fills a form with the result, selects checkboxes and radio buttons, then submits the form

Starting URL: http://suninjuly.github.io/get_attribute.html

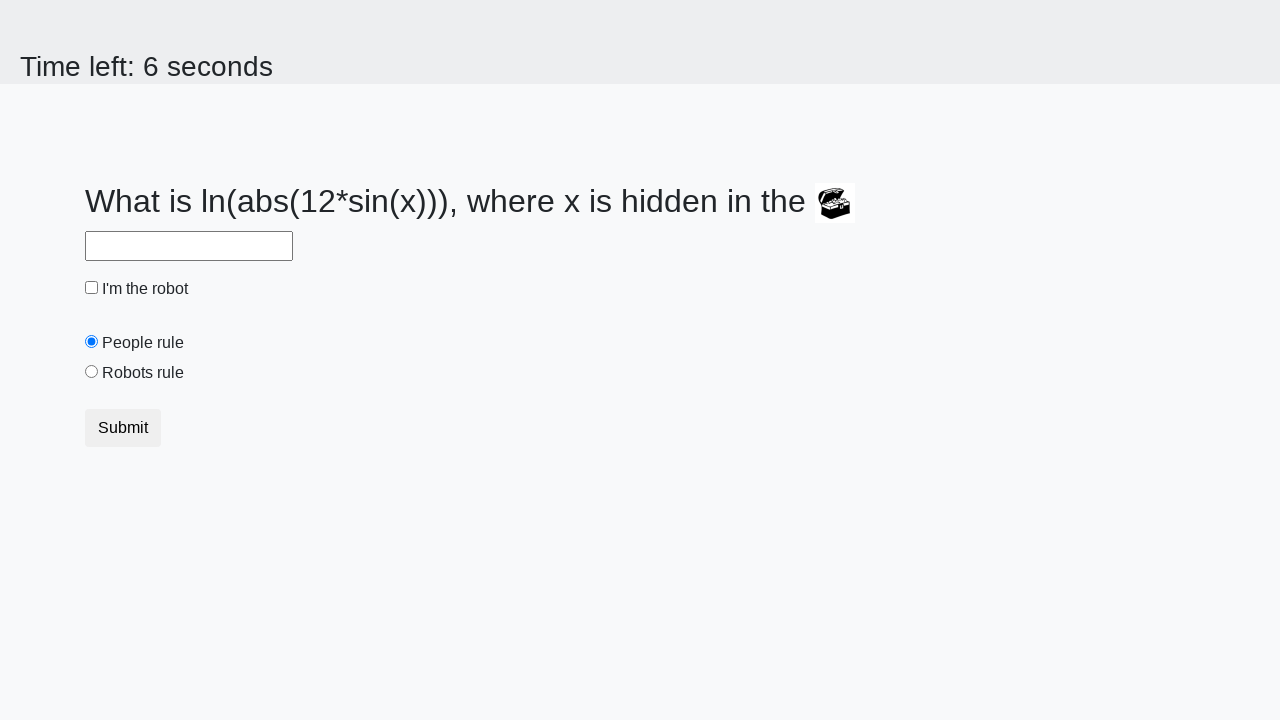

Located treasure element with valuex attribute
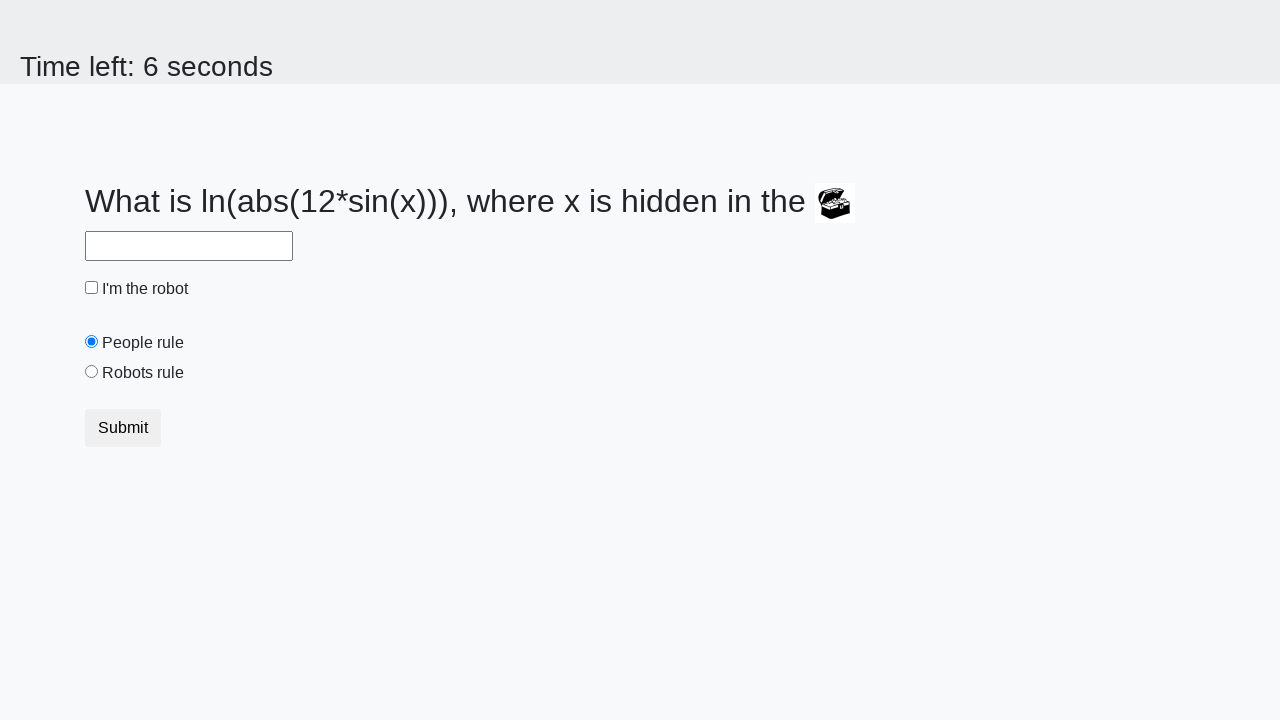

Retrieved valuex attribute value: 747
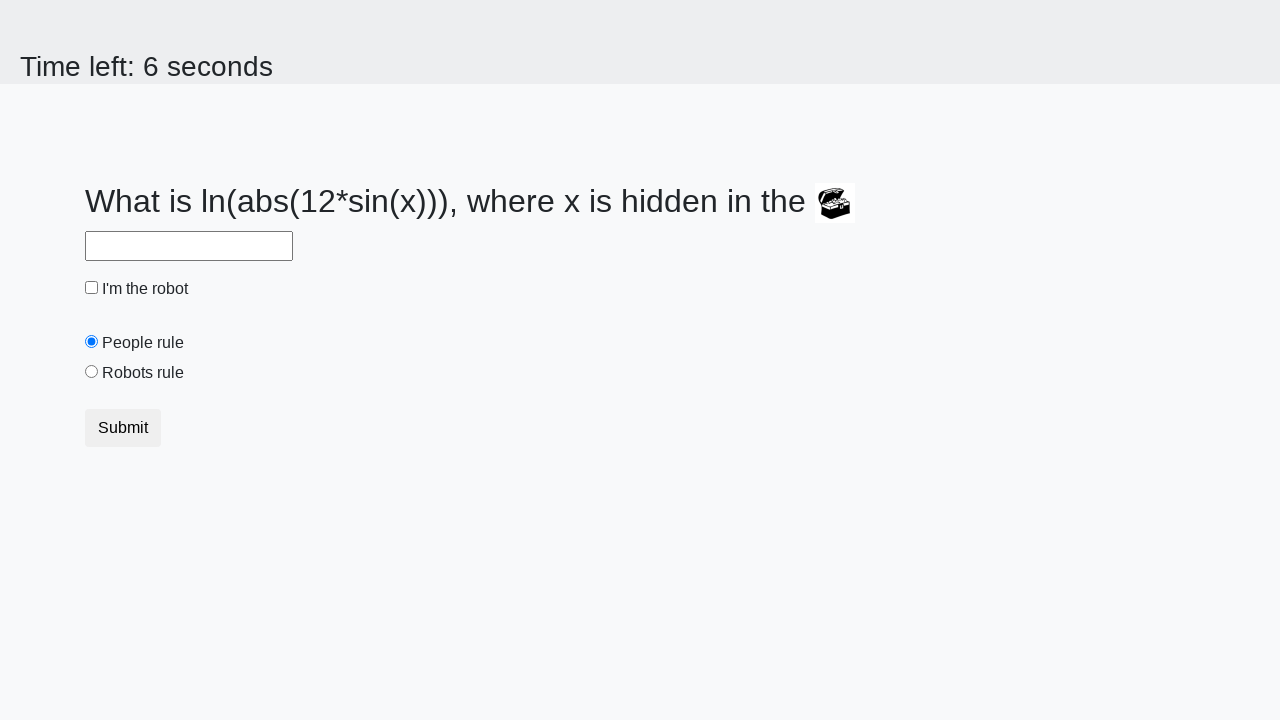

Calculated result using formula: y = log(abs(12*sin(747))) = 2.044060944561987
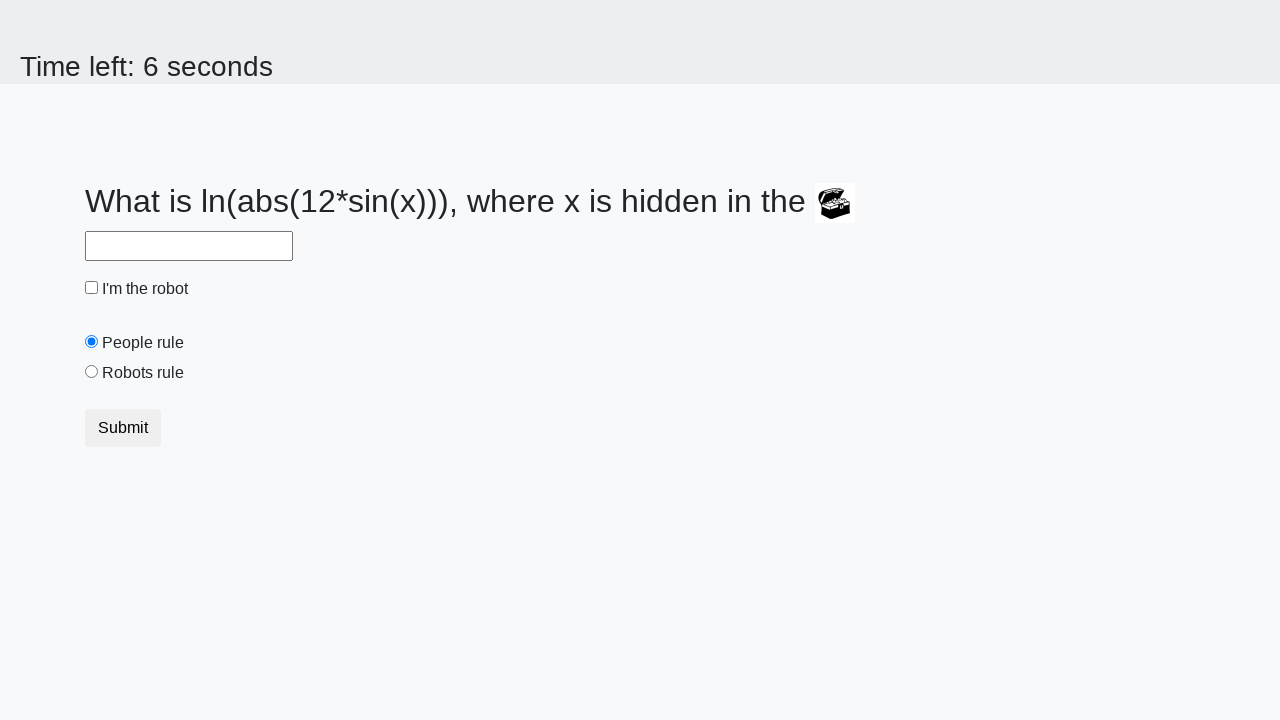

Filled answer field with calculated value: 2.044060944561987 on #answer
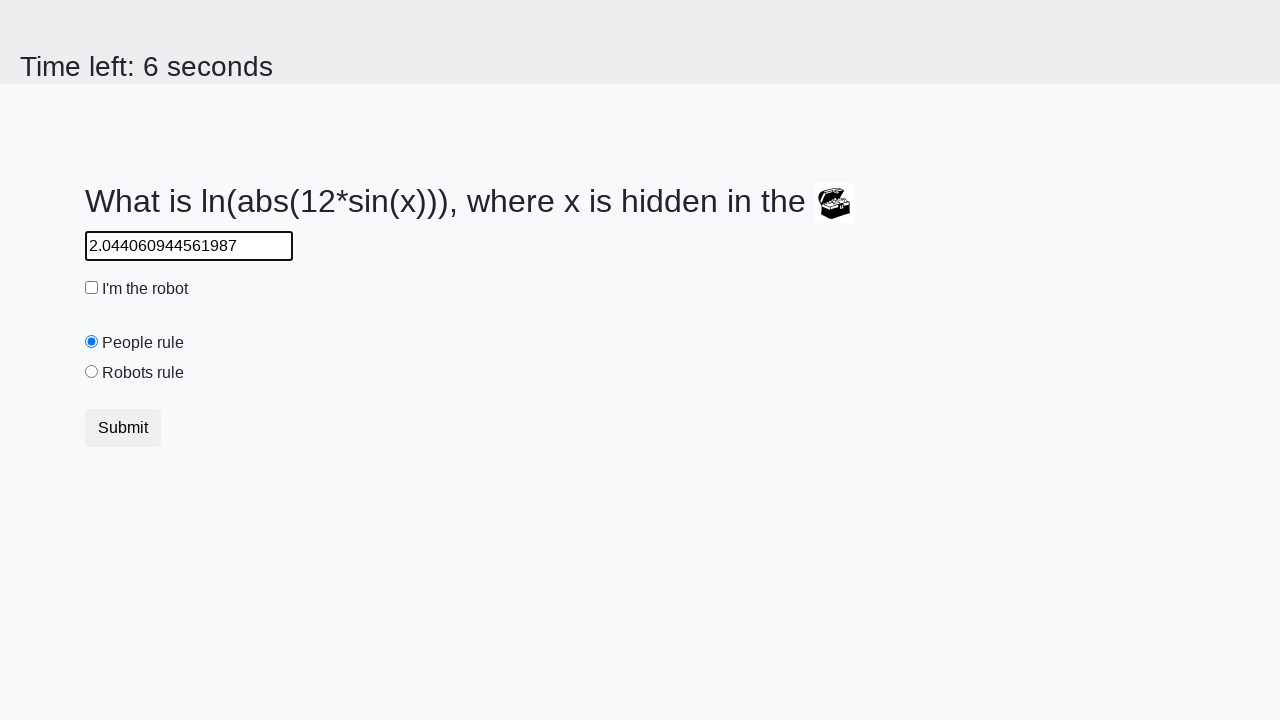

Clicked robot checkbox at (92, 288) on #robotCheckbox
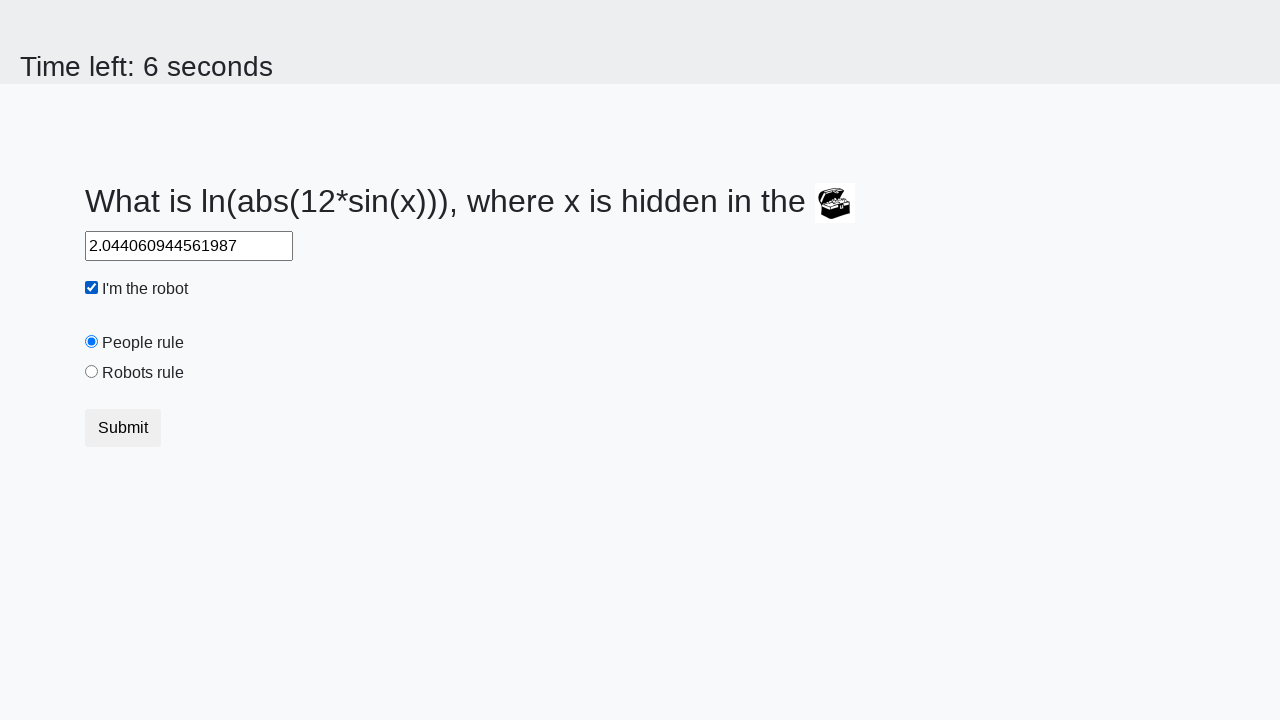

Clicked robots rule radio button at (92, 372) on #robotsRule
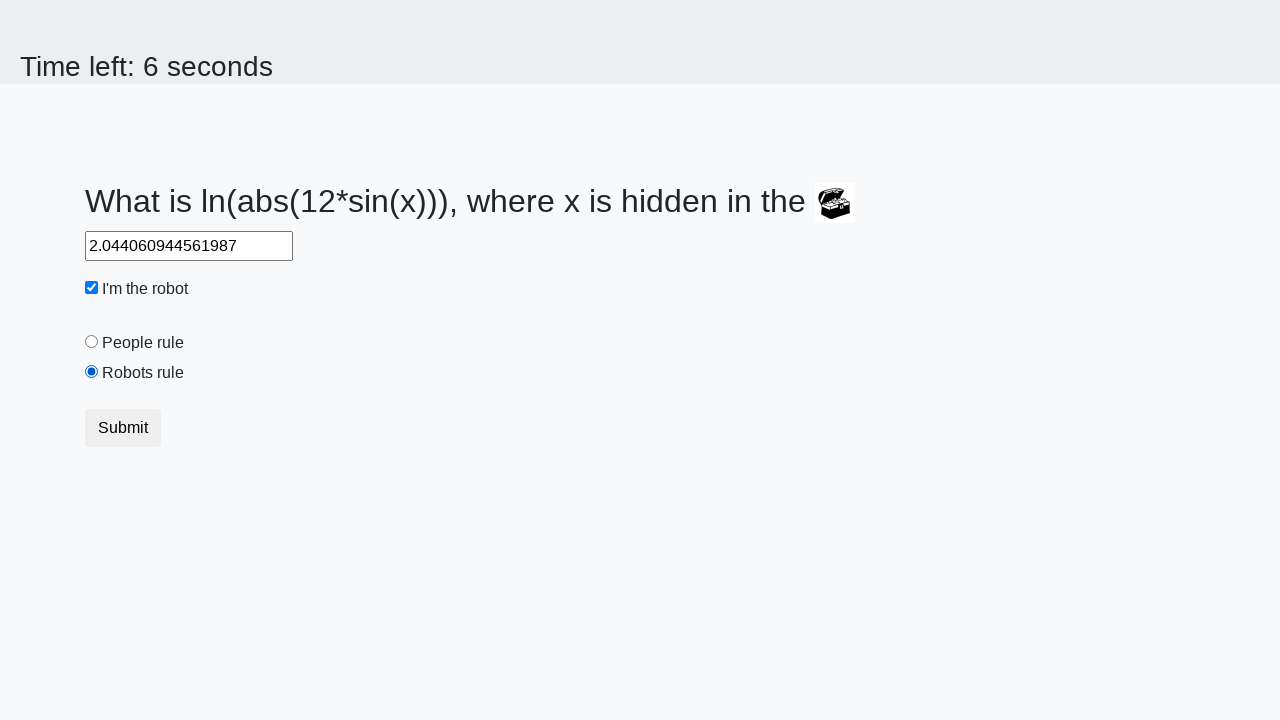

Clicked form submit button at (123, 428) on button
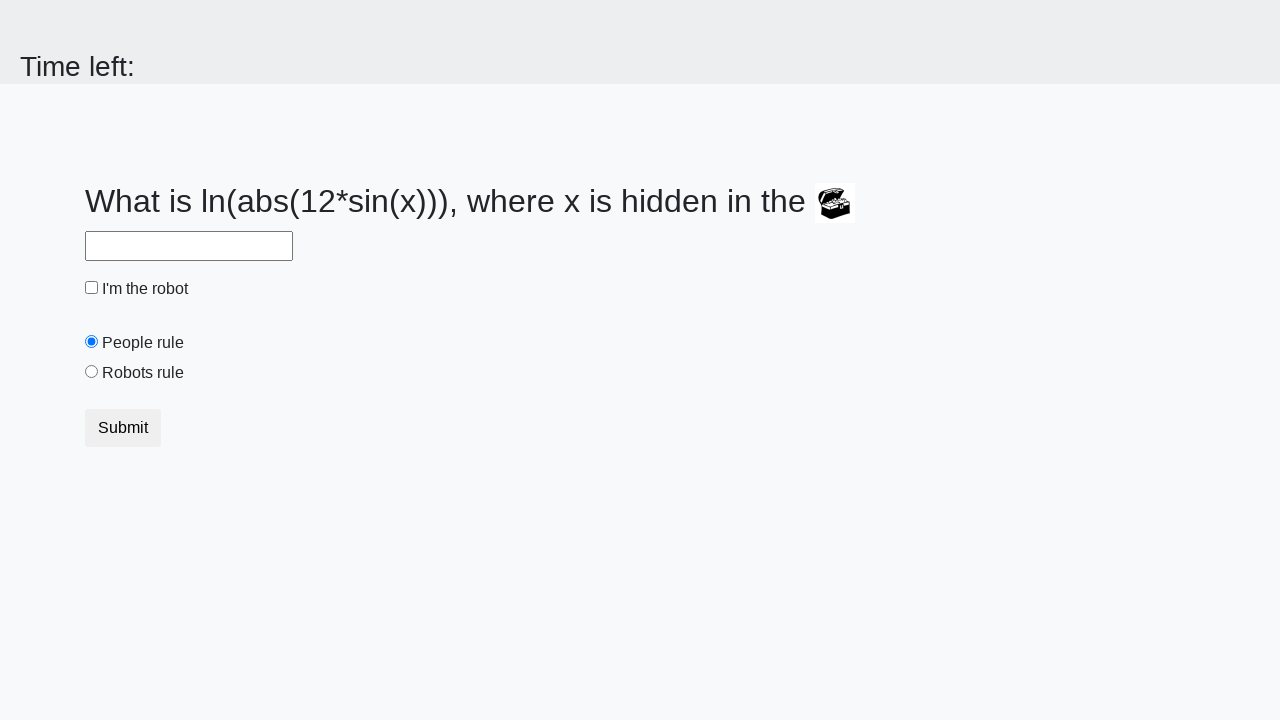

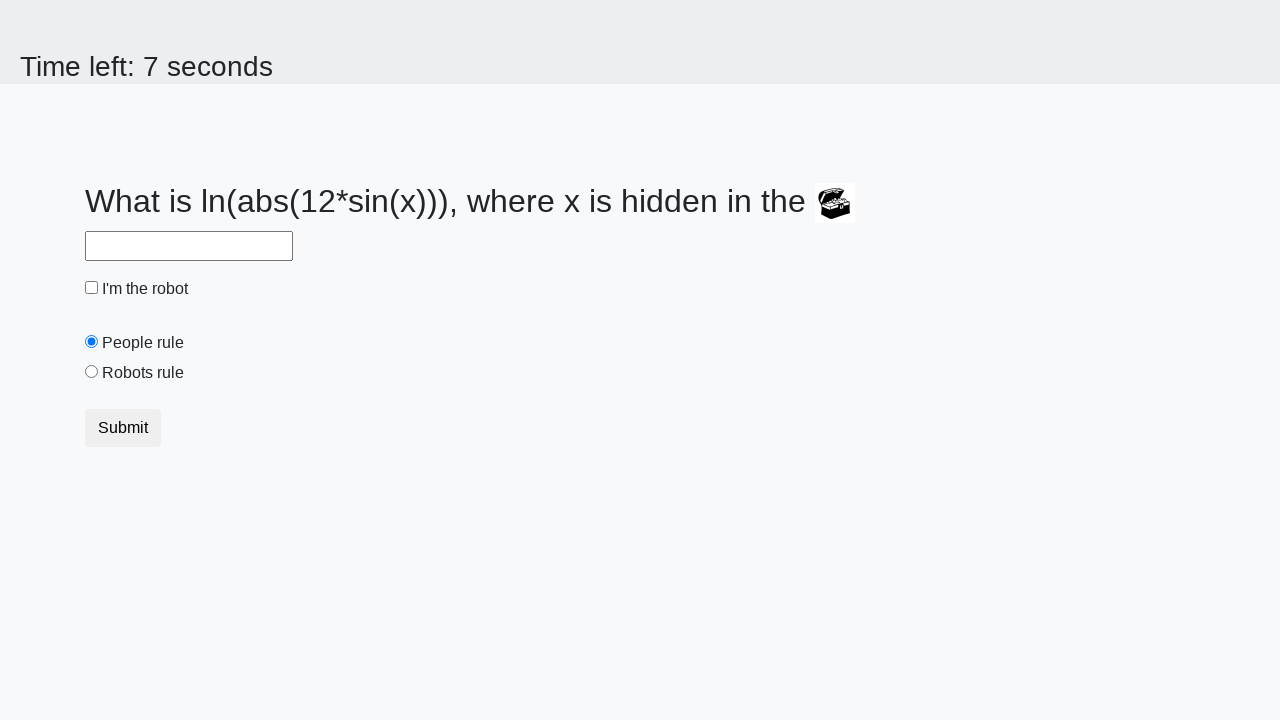